Tests various JavaScript alert types on DemoQA by navigating to the Alerts section, triggering different alert buttons (simple alert, timed alert, confirm dialog, and prompt dialog), verifying alert text, and handling them with accept/dismiss/input actions.

Starting URL: https://demoqa.com/

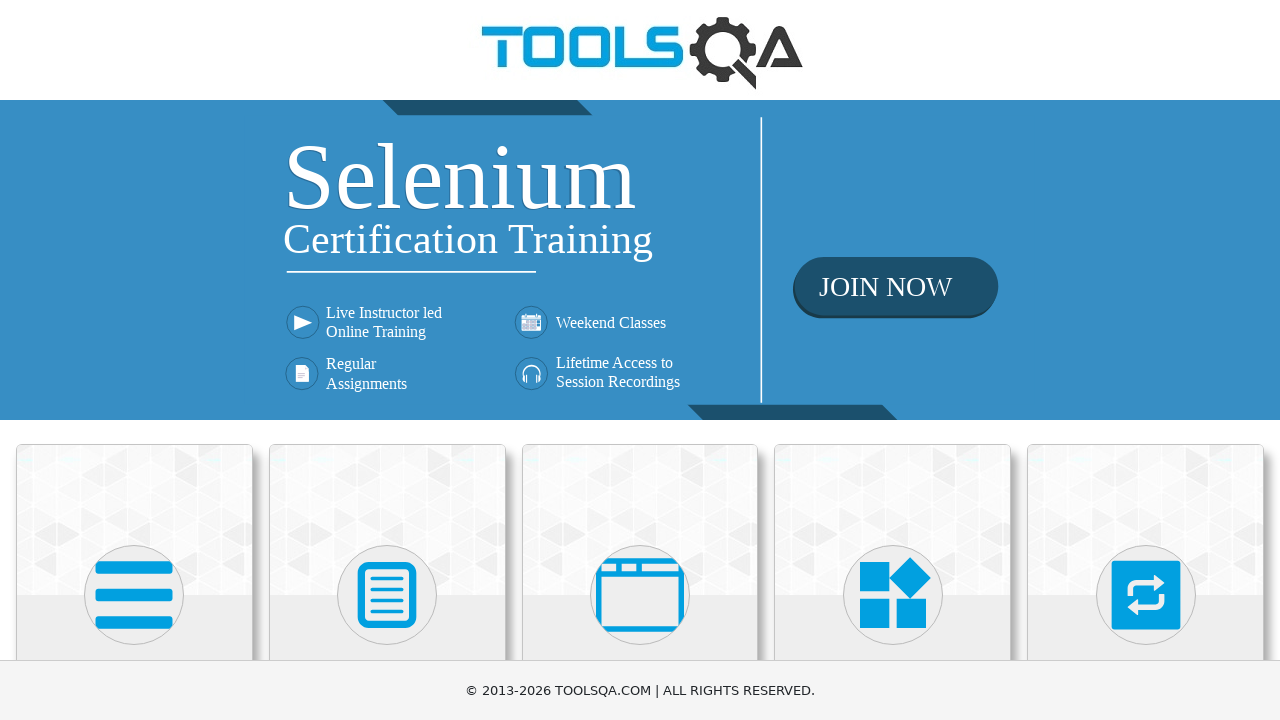

Clicked on 'Alerts, Frame & Windows' section at (640, 360) on xpath=//h5[text()='Alerts, Frame & Windows']
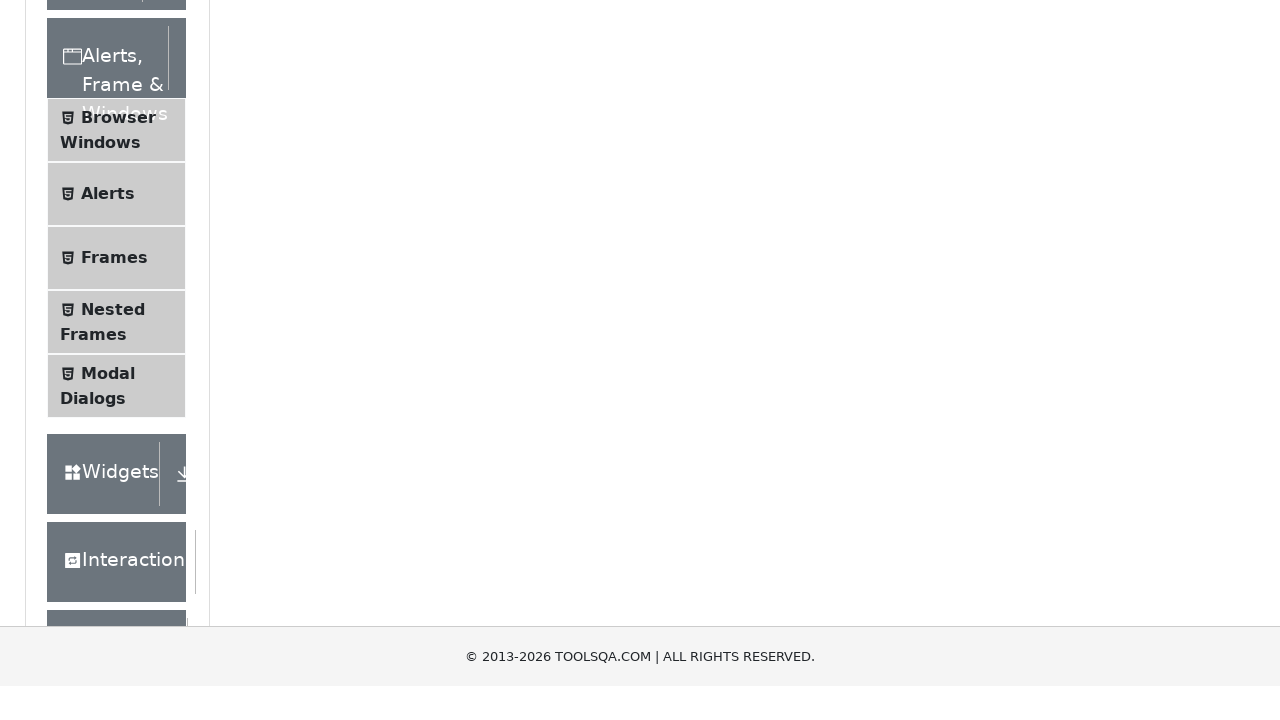

Selected 'Alerts' from the menu at (108, 501) on xpath=//span[text()='Alerts']
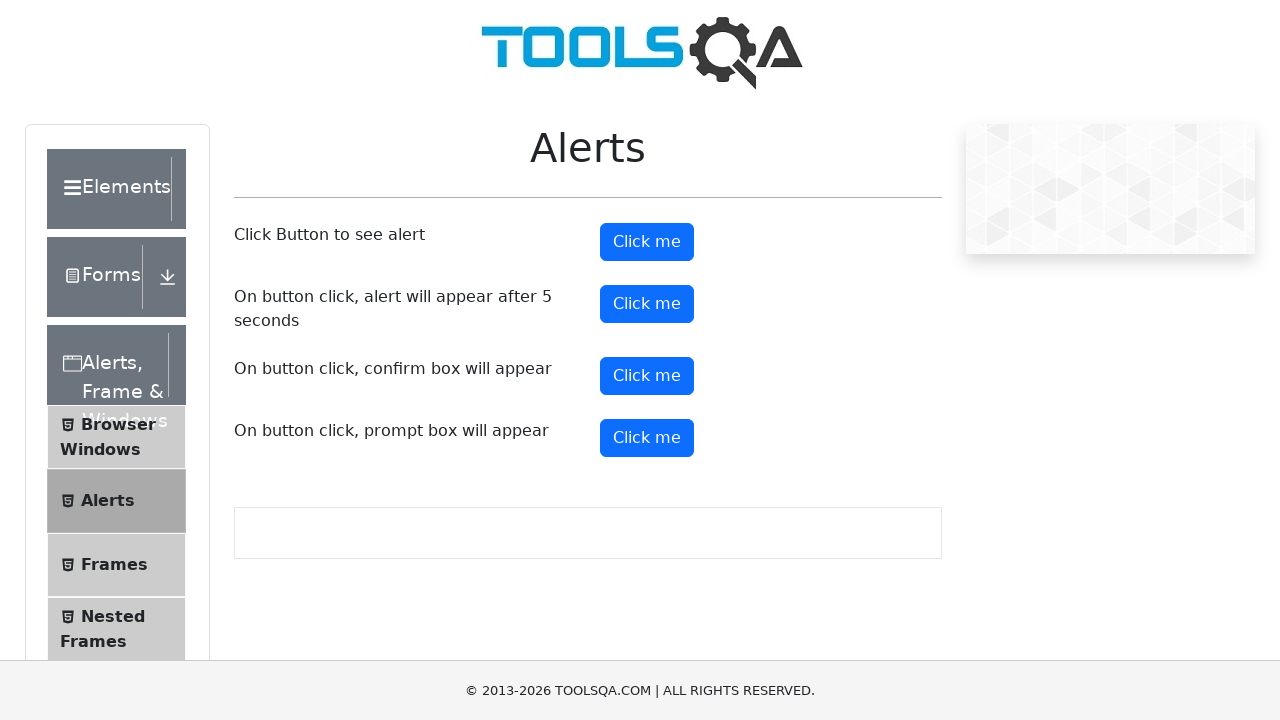

Clicked first alert button (simple alert) at (647, 242) on #alertButton
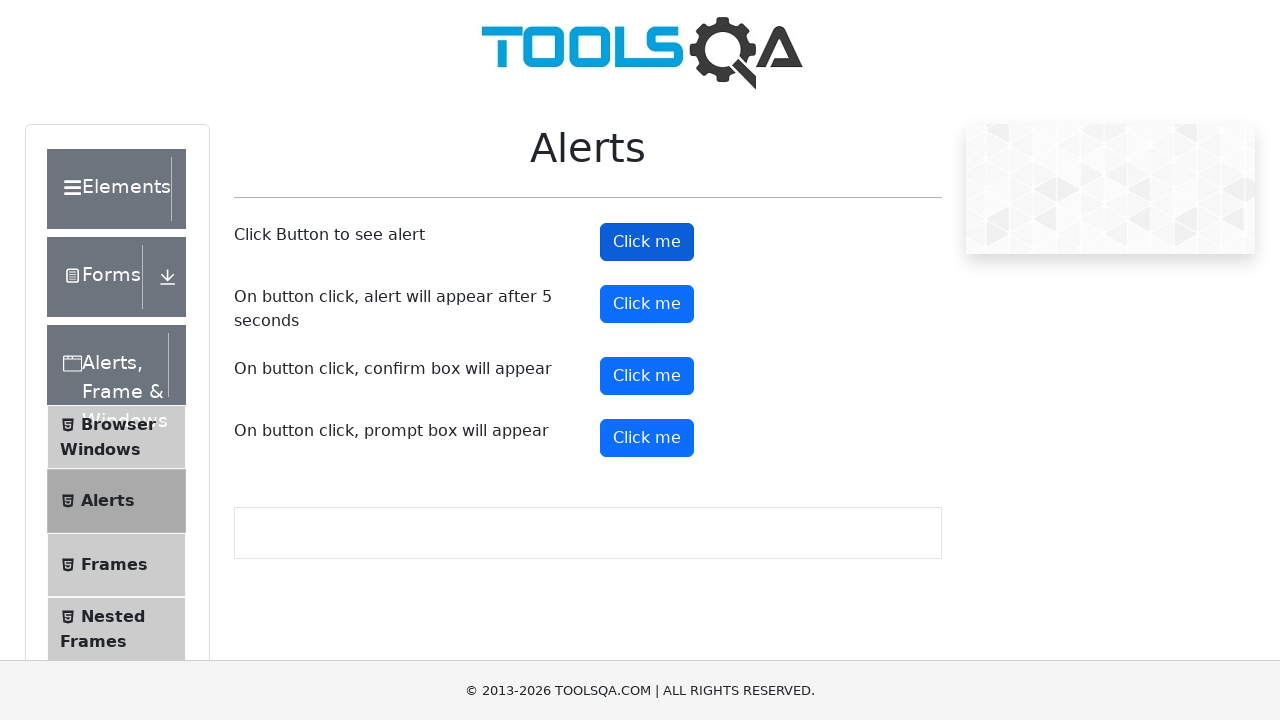

Set up dialog handler and accepted simple alert
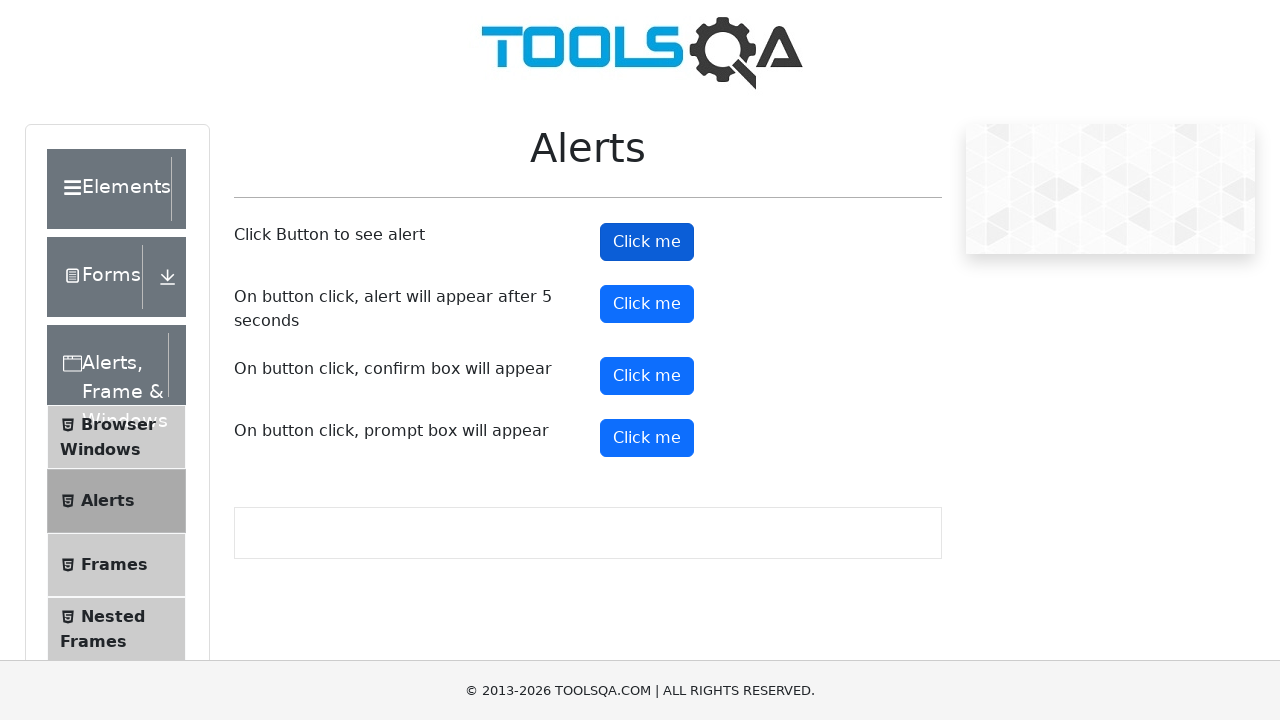

Waited for alert handling to complete
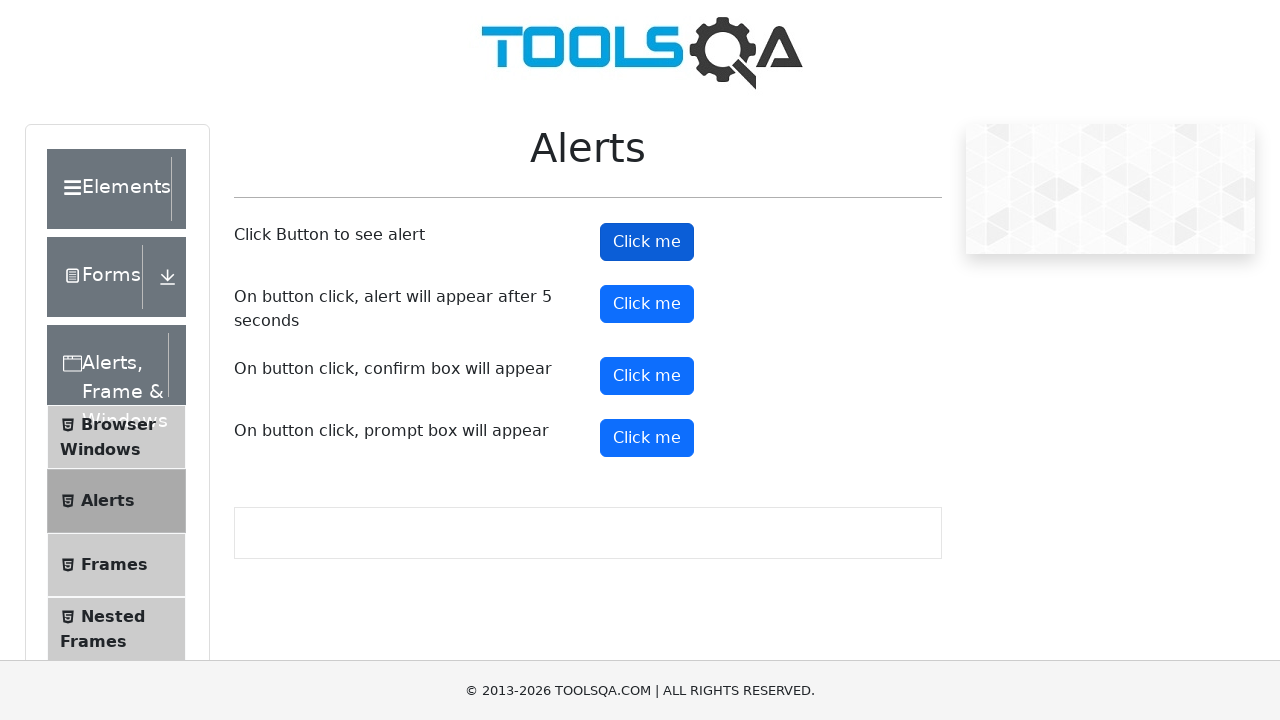

Set up dialog handler for timed alert
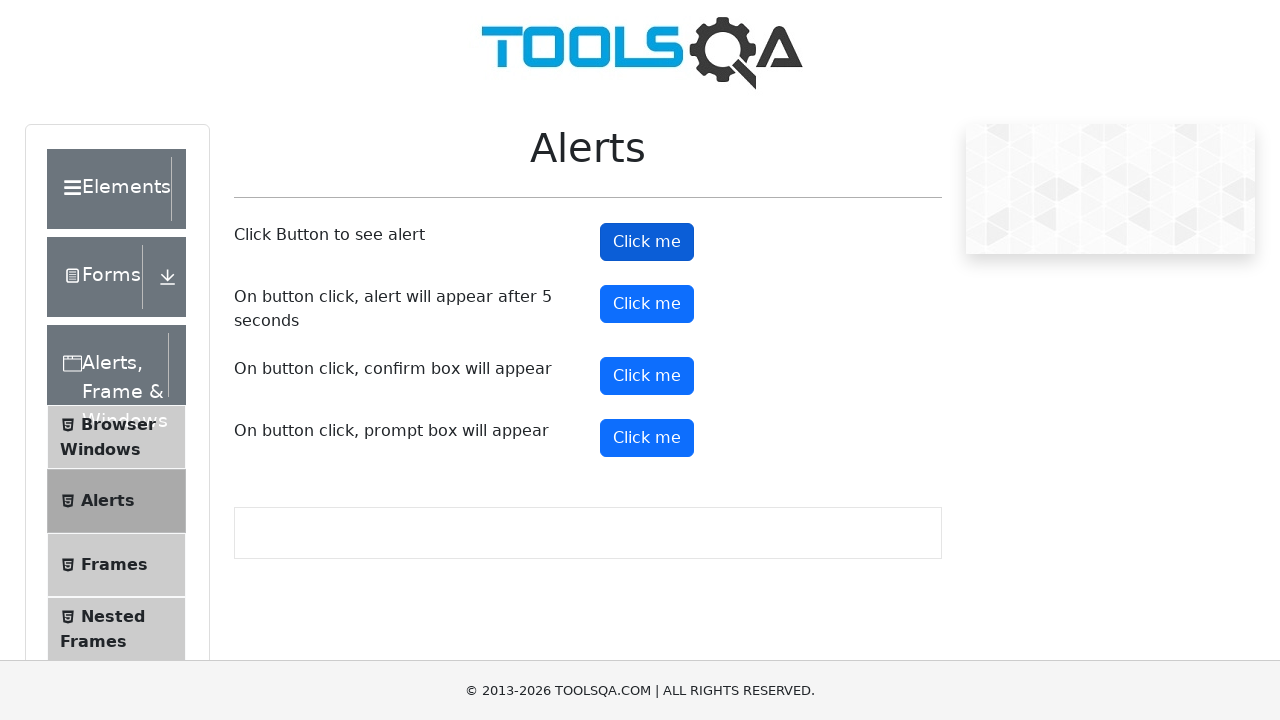

Clicked timed alert button at (647, 304) on #timerAlertButton
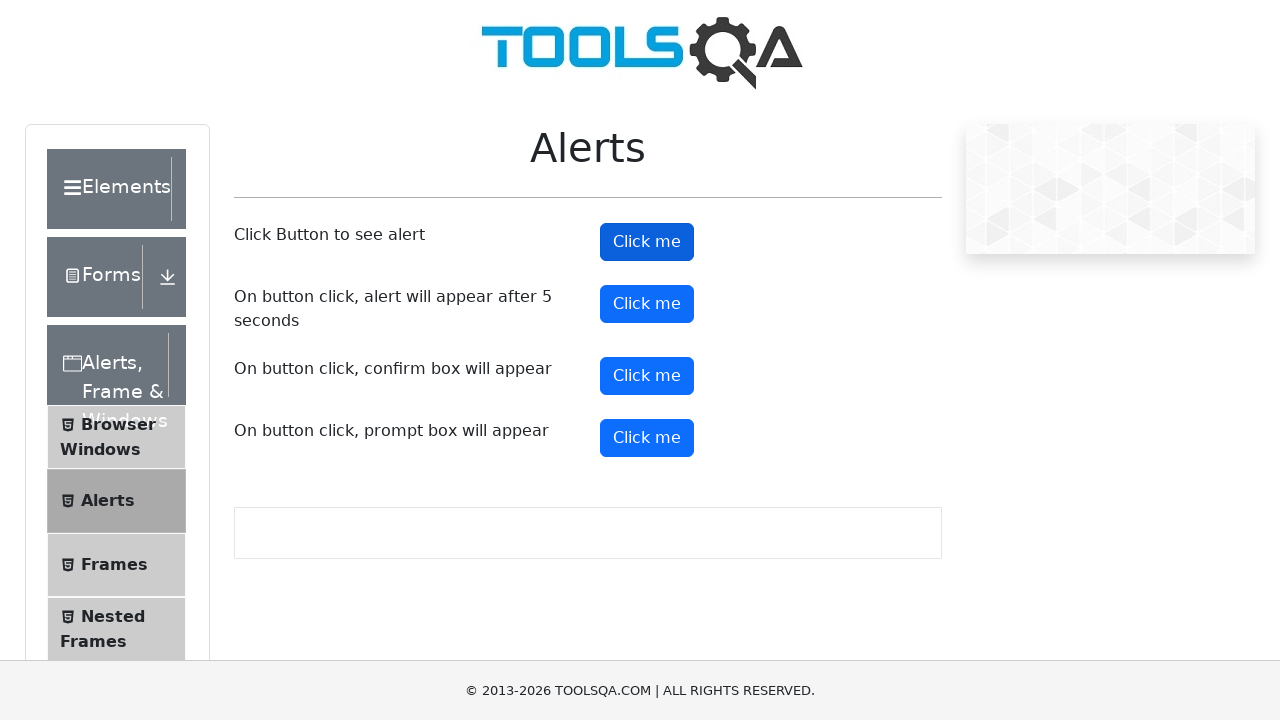

Waited 6 seconds for timed alert to appear and be accepted
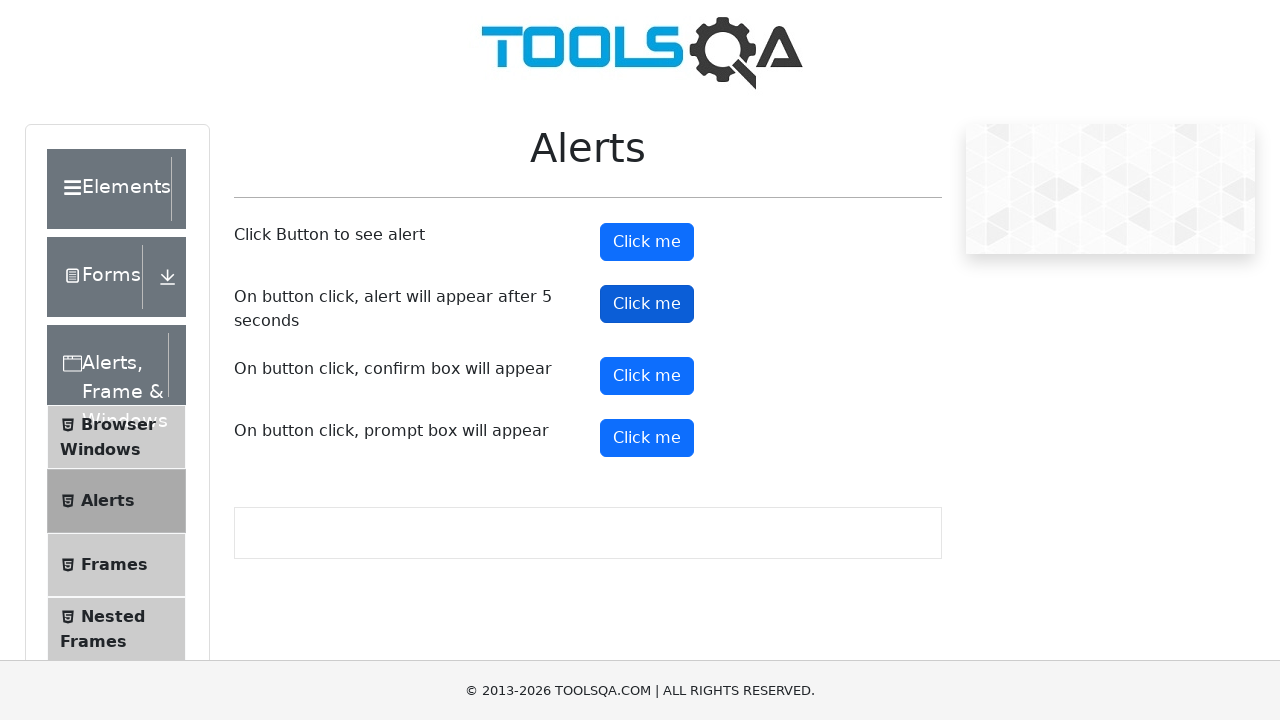

Set up dialog handler to dismiss confirm dialog
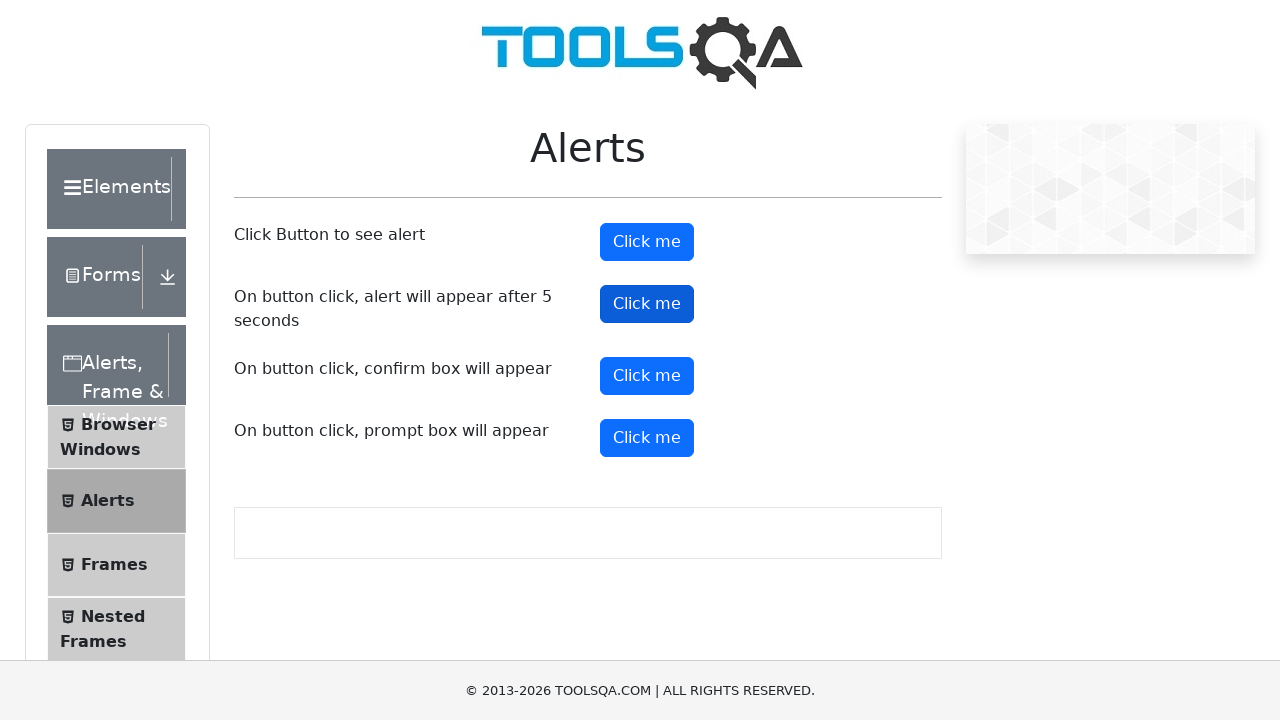

Clicked confirm dialog button at (647, 376) on #confirmButton
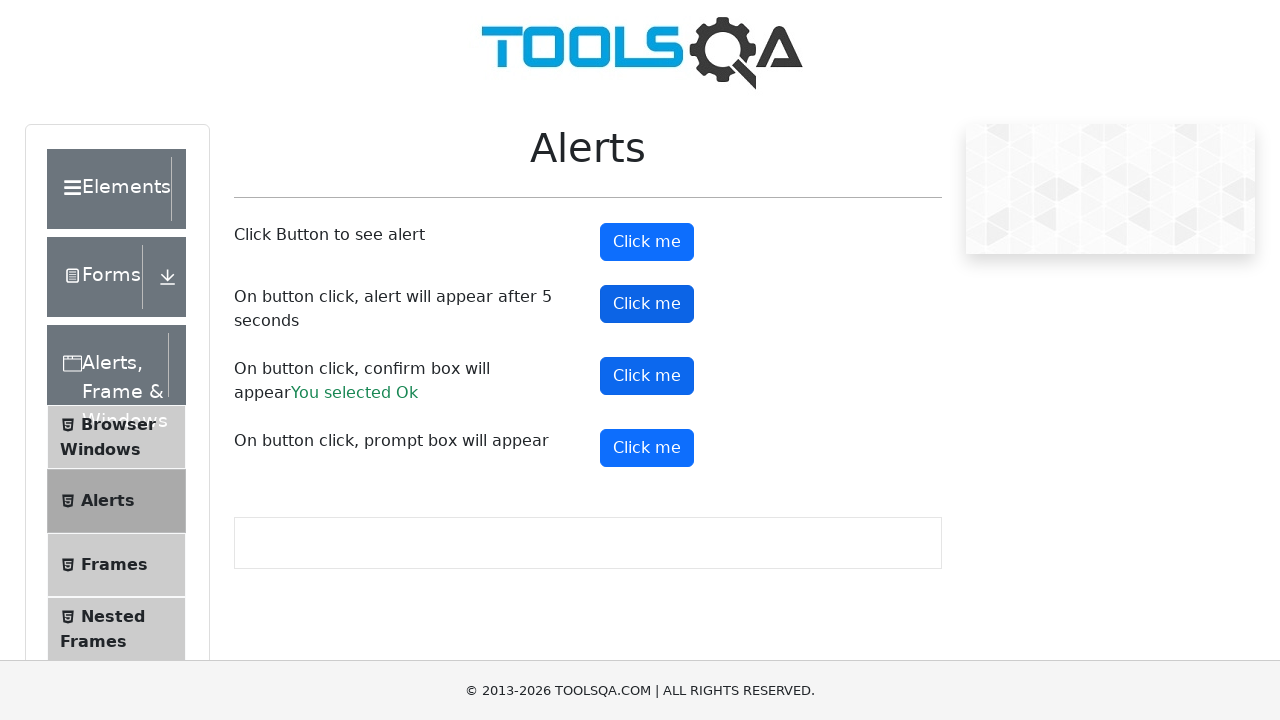

Waited for confirm dialog dismissal
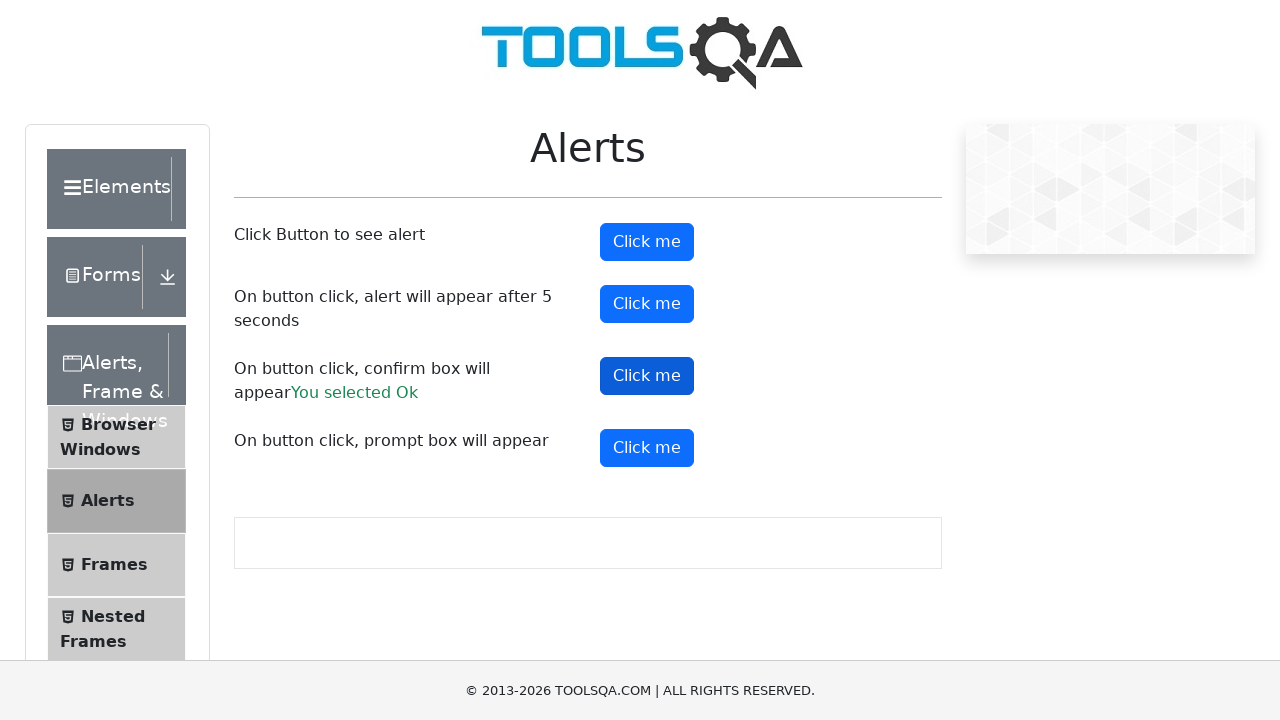

Set up dialog handler to enter text and accept prompt dialog
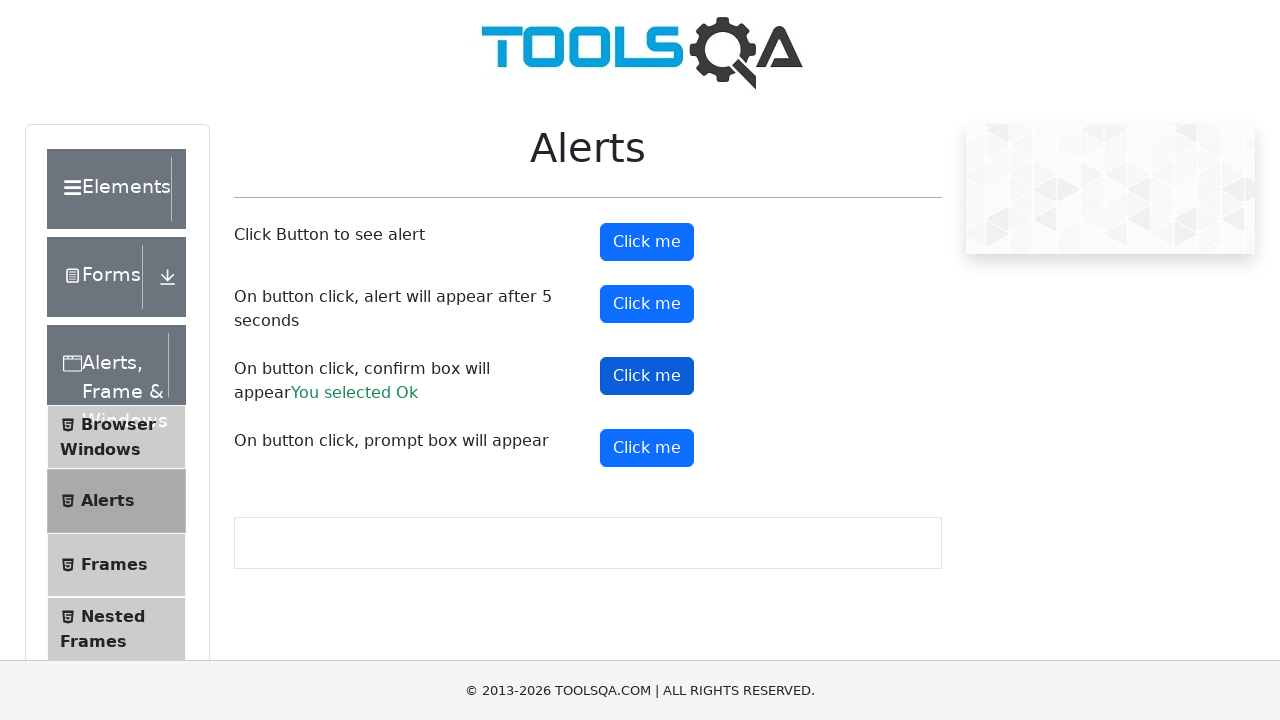

Clicked prompt dialog button at (647, 448) on #promtButton
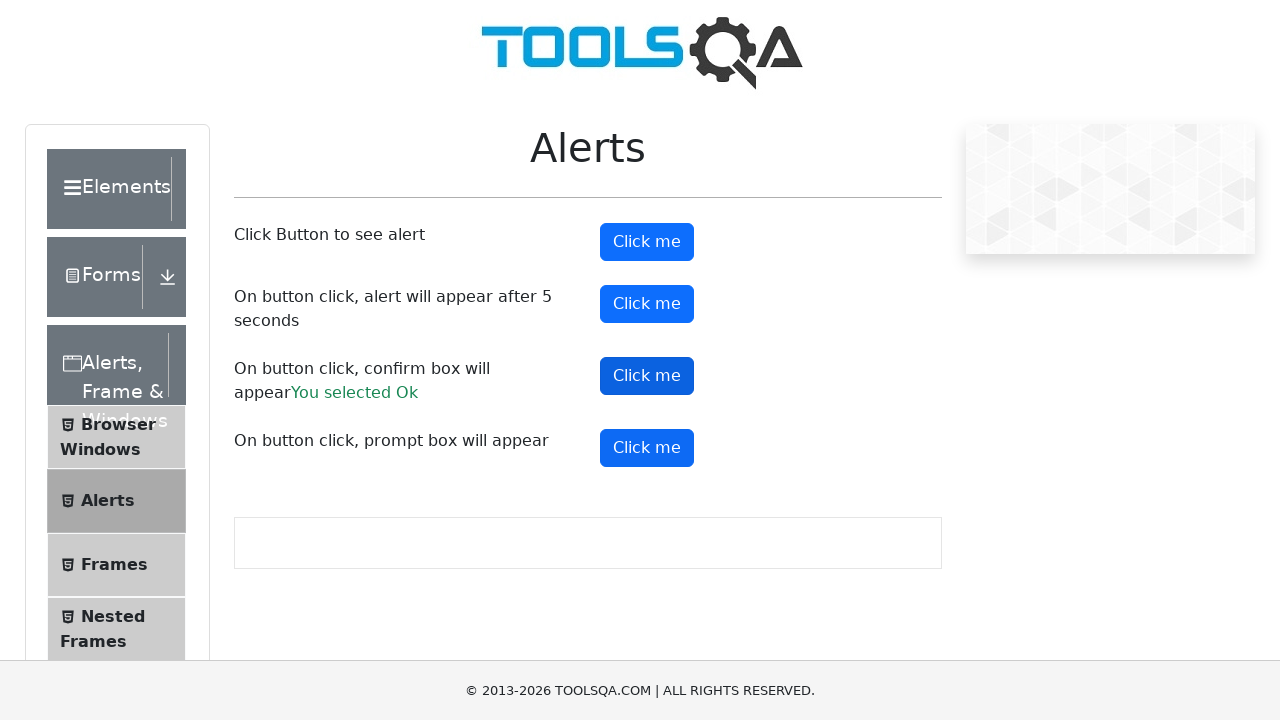

Waited for prompt dialog handling with 'Test message' input
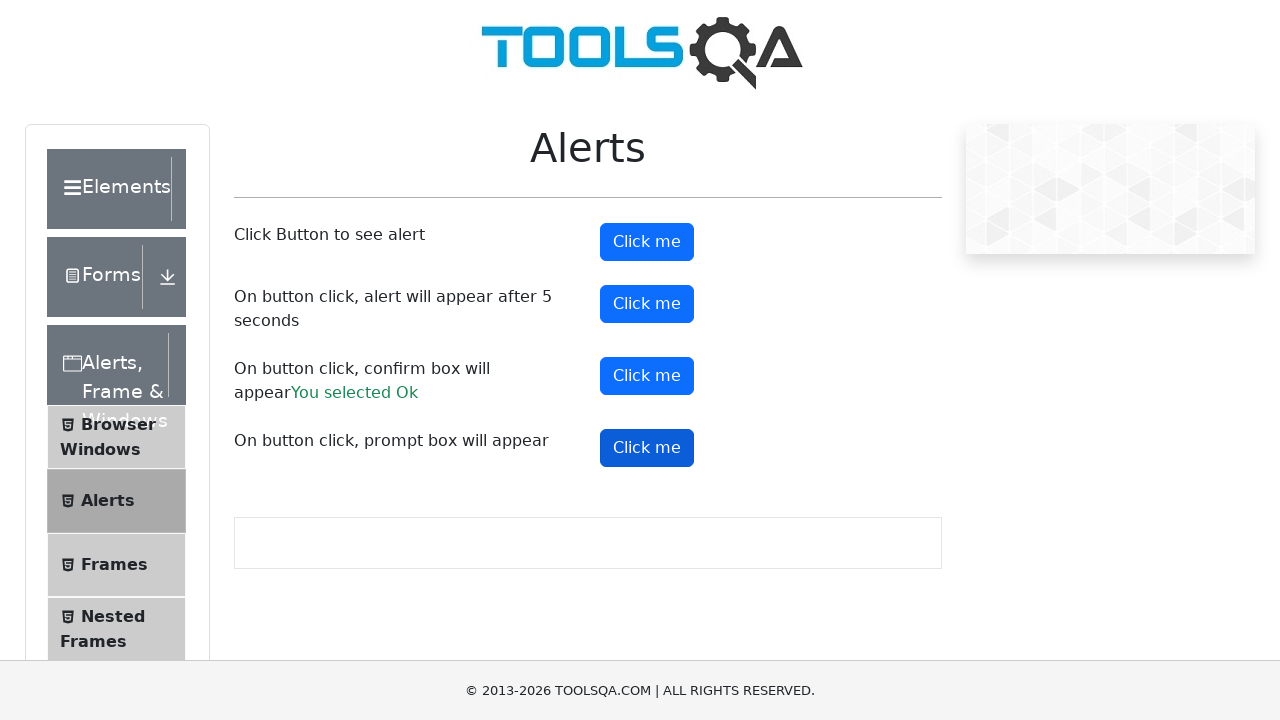

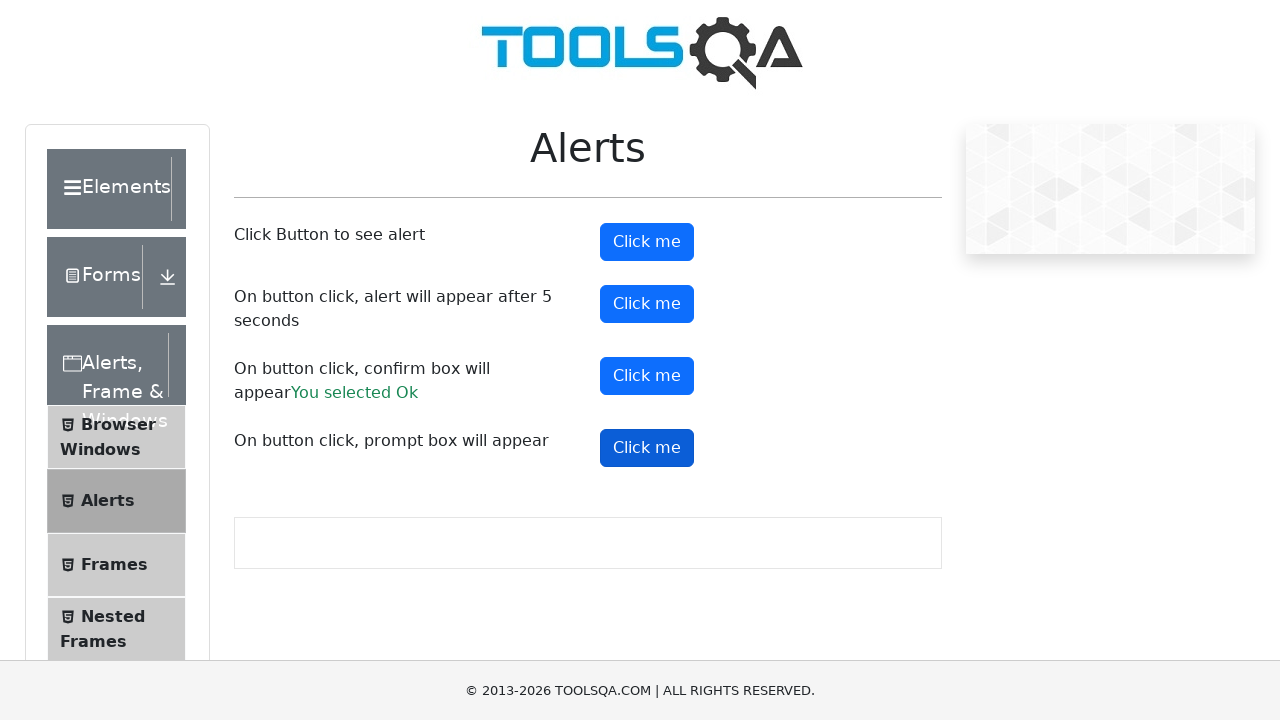